Tests JavaScript prompt dialog by clicking a button that triggers a prompt, entering text, accepting it, and verifying the entered text is displayed

Starting URL: https://the-internet.herokuapp.com/javascript_alerts

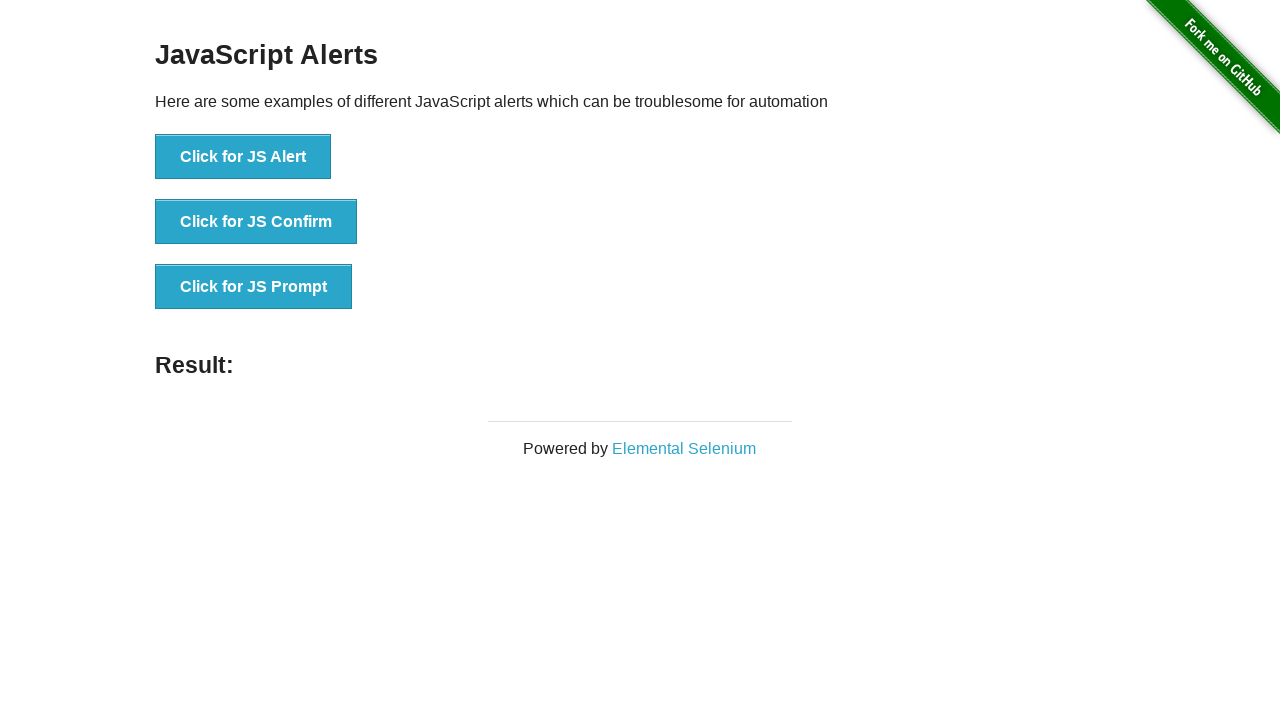

Set up dialog handler to accept prompt with 'Sebastian'
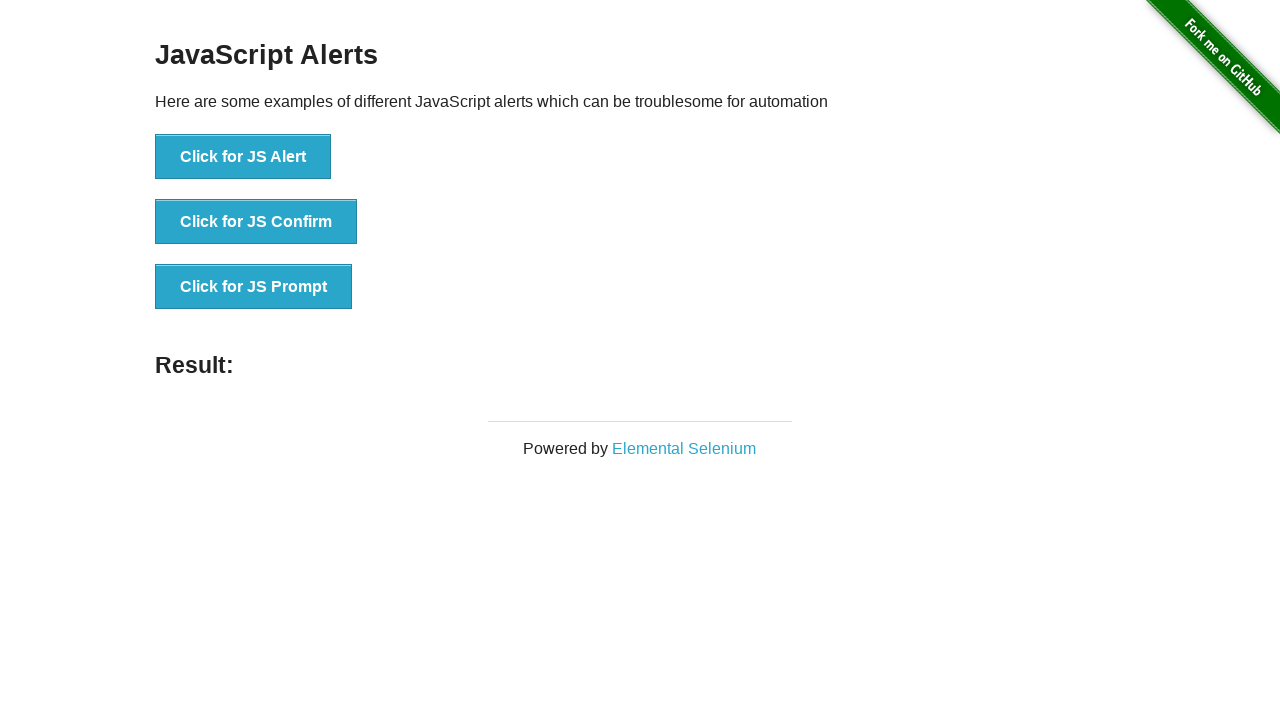

Clicked the JavaScript prompt button at (254, 287) on xpath=//button[@onclick='jsPrompt()']
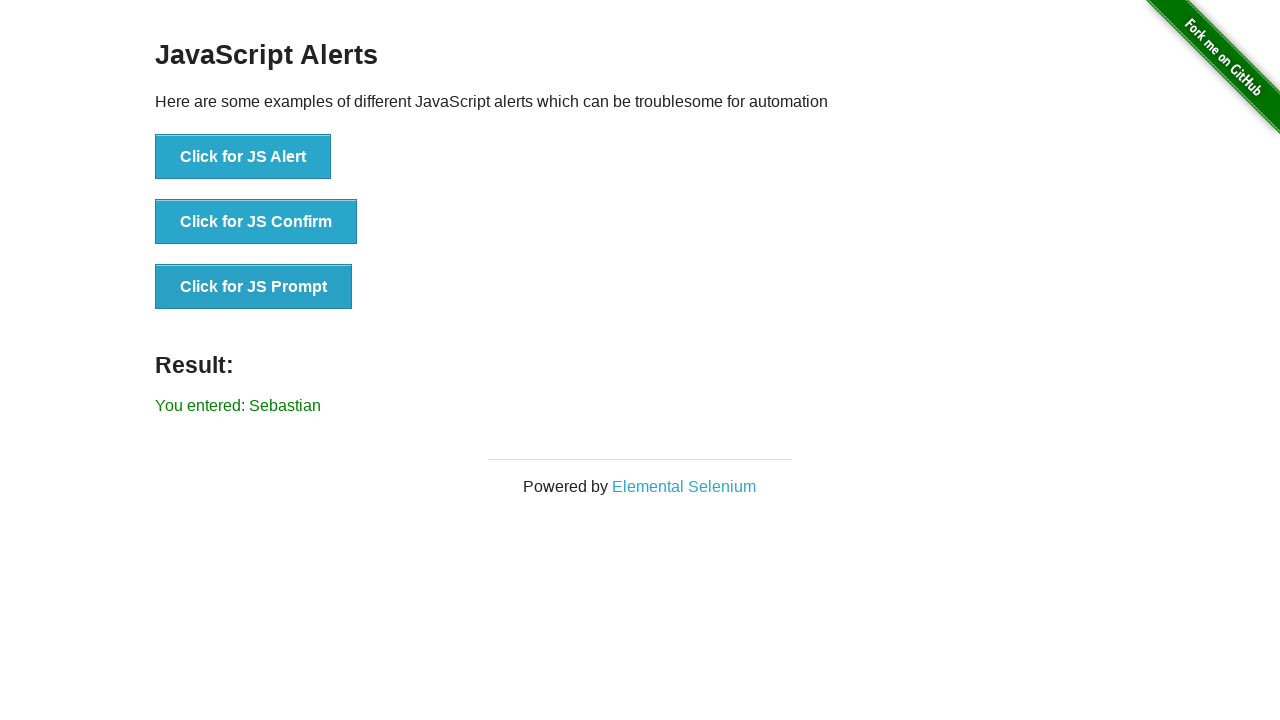

Result text element loaded
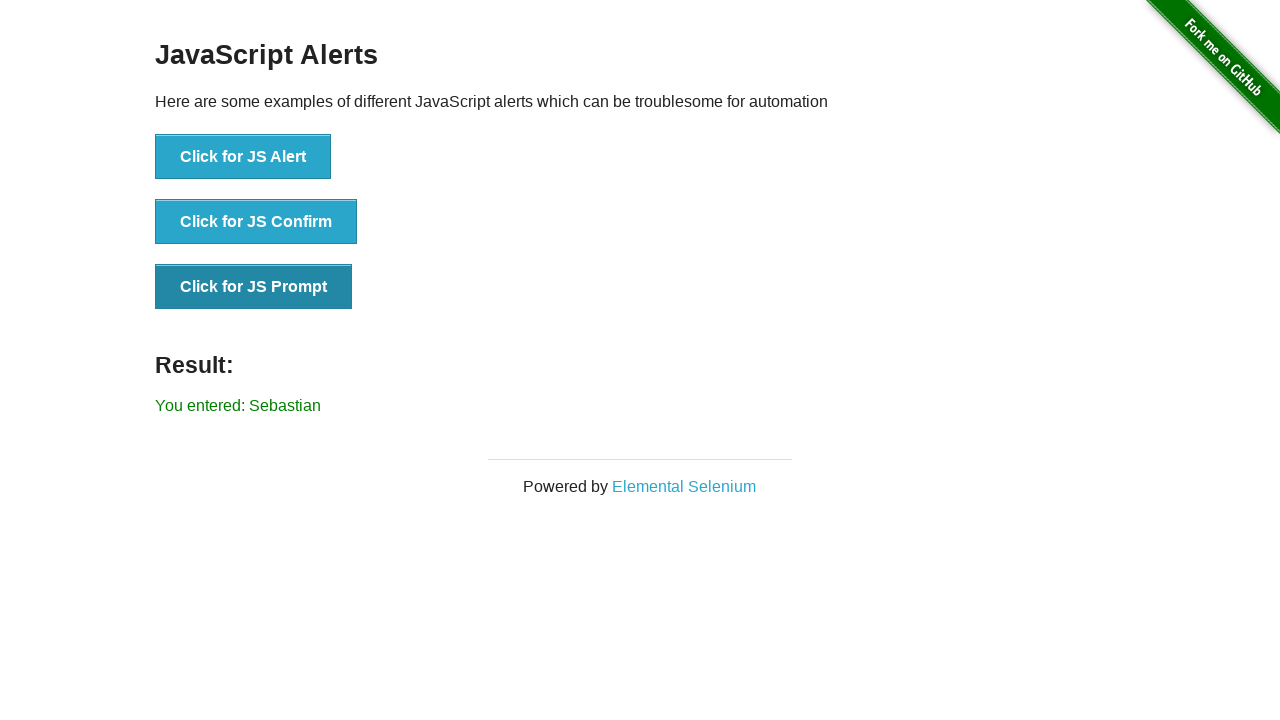

Retrieved result text from #result element
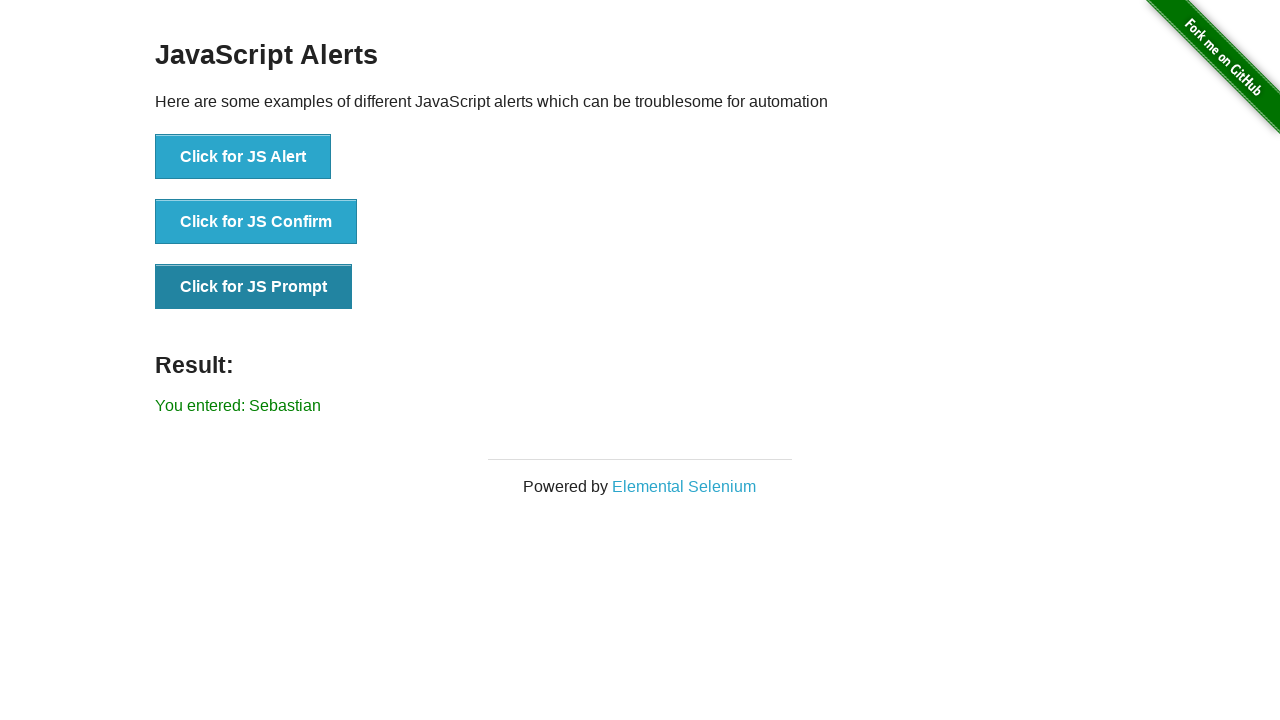

Verified result text matches 'You entered: Sebastian'
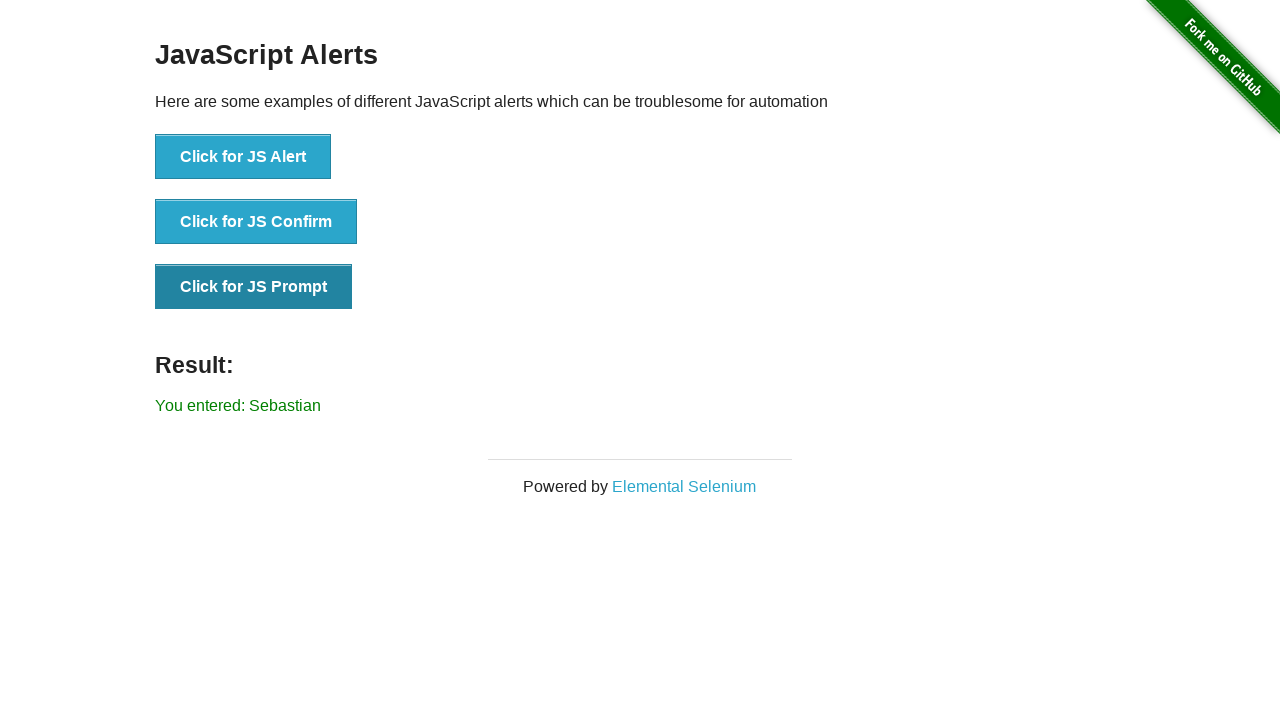

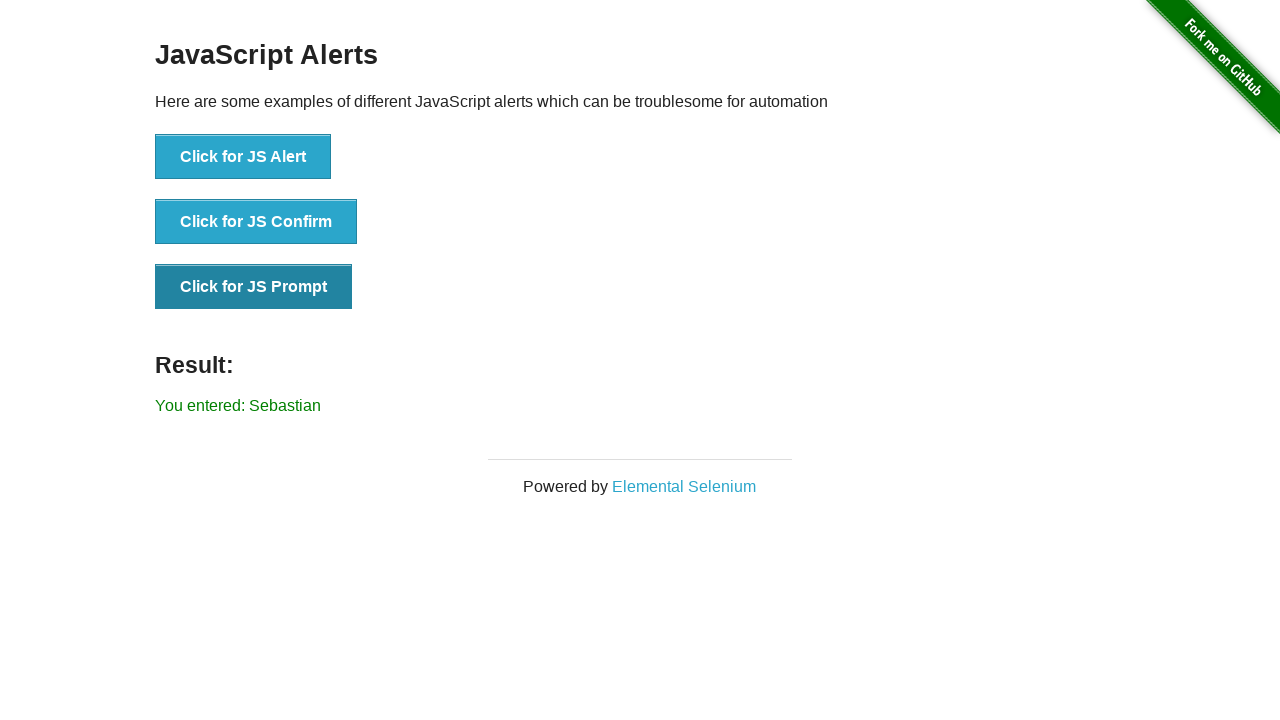